Tests the forgot password functionality by entering an email address and clicking the retrieve password button

Starting URL: https://the-internet.herokuapp.com/forgot_password

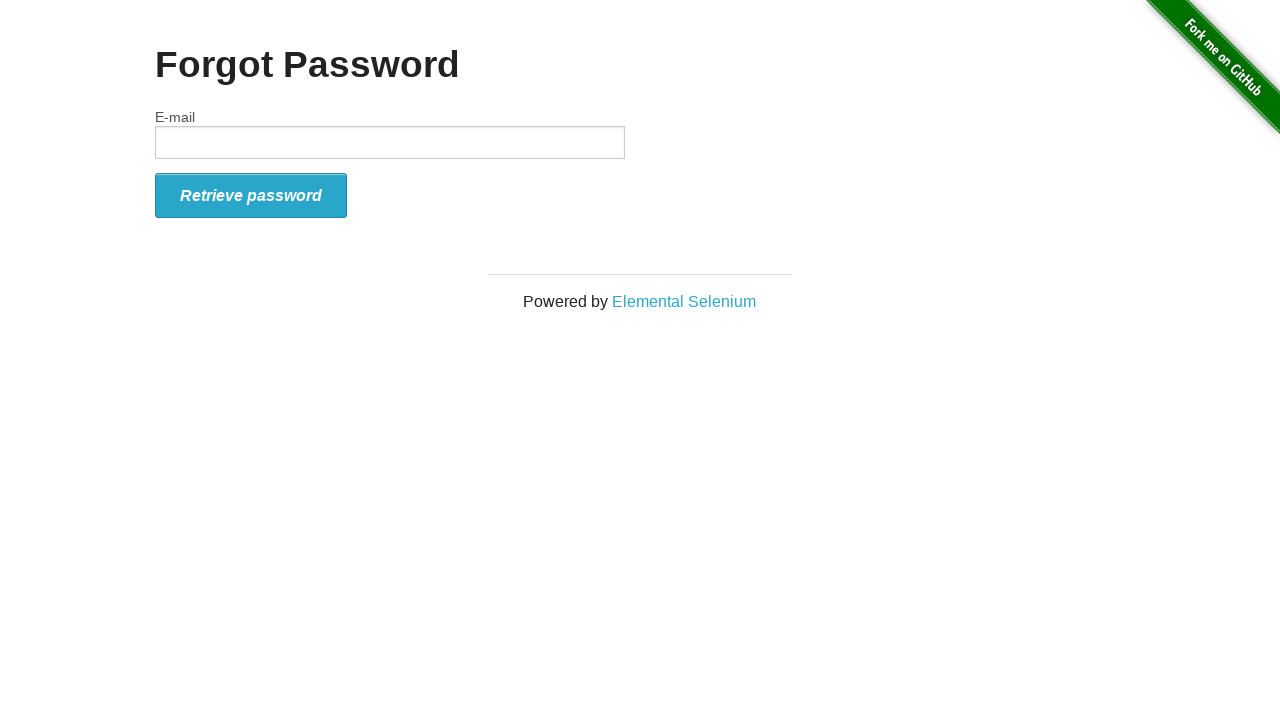

Filled email field with 'TestUser@TestEmail.com' on internal:role=textbox[name="E-mail"i]
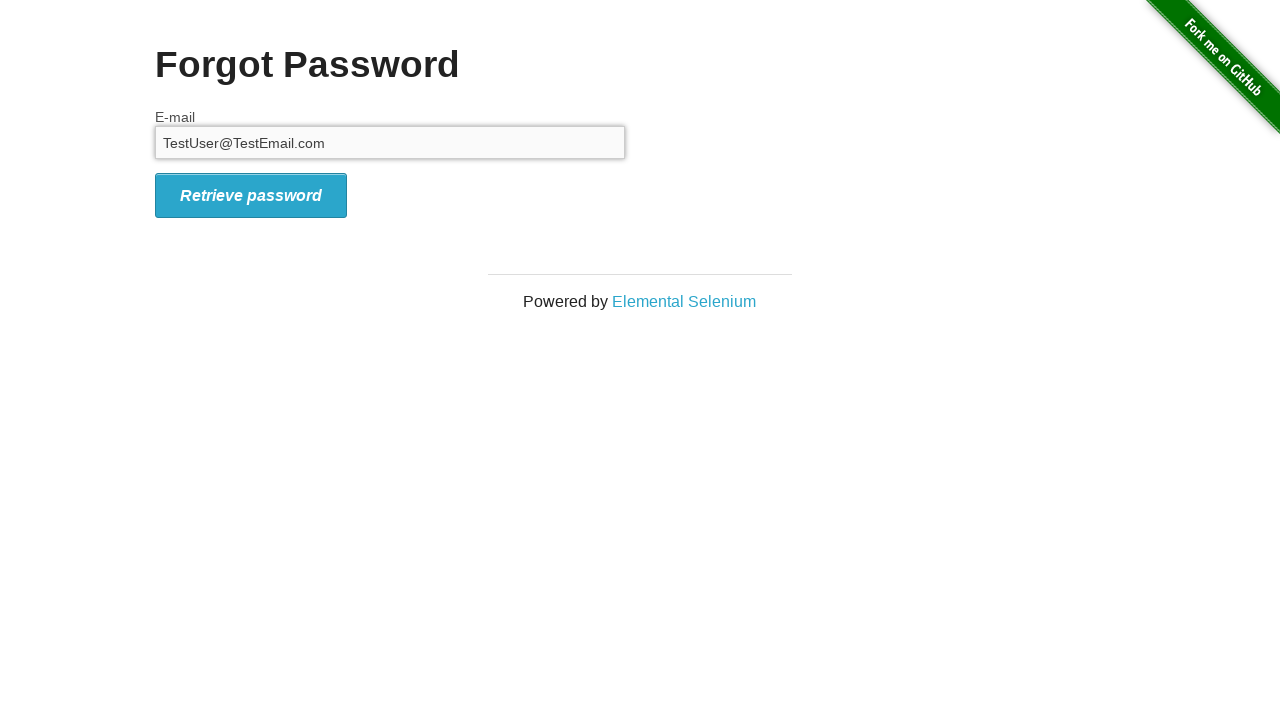

Clicked the 'Retrieve password' button at (251, 195) on internal:role=button[name="Retrieve password"i]
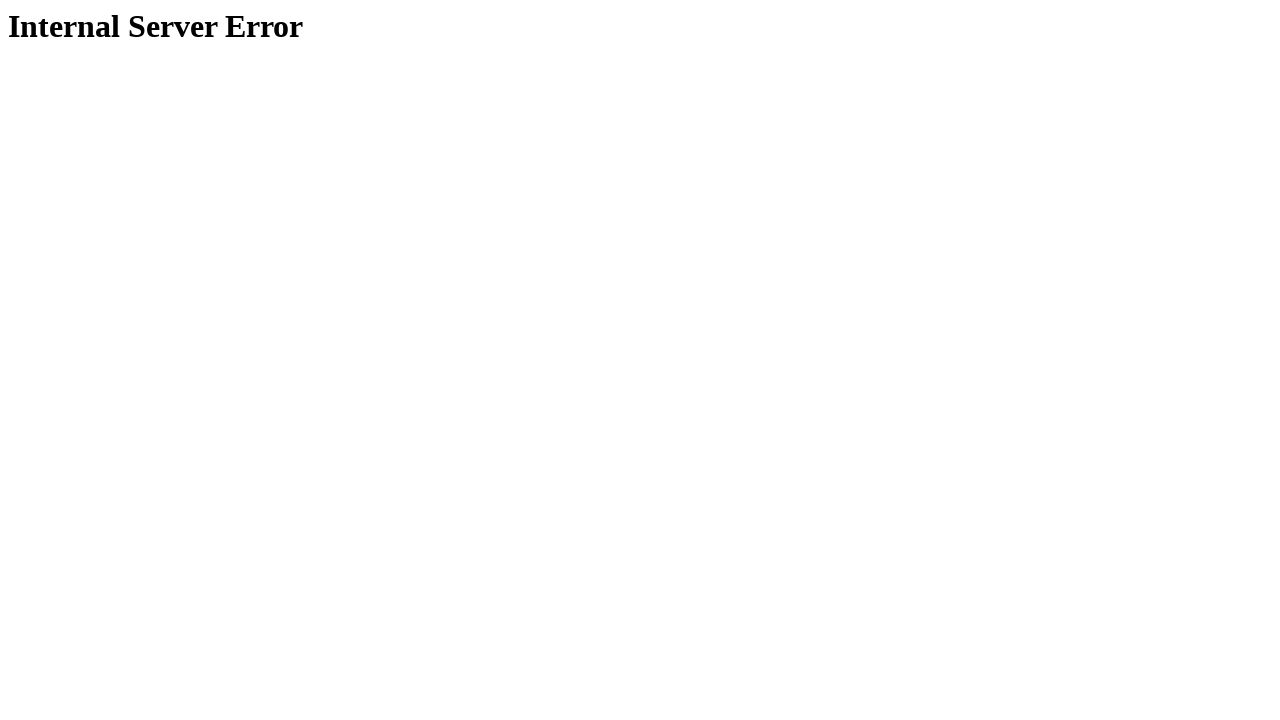

Waited for page to finish loading
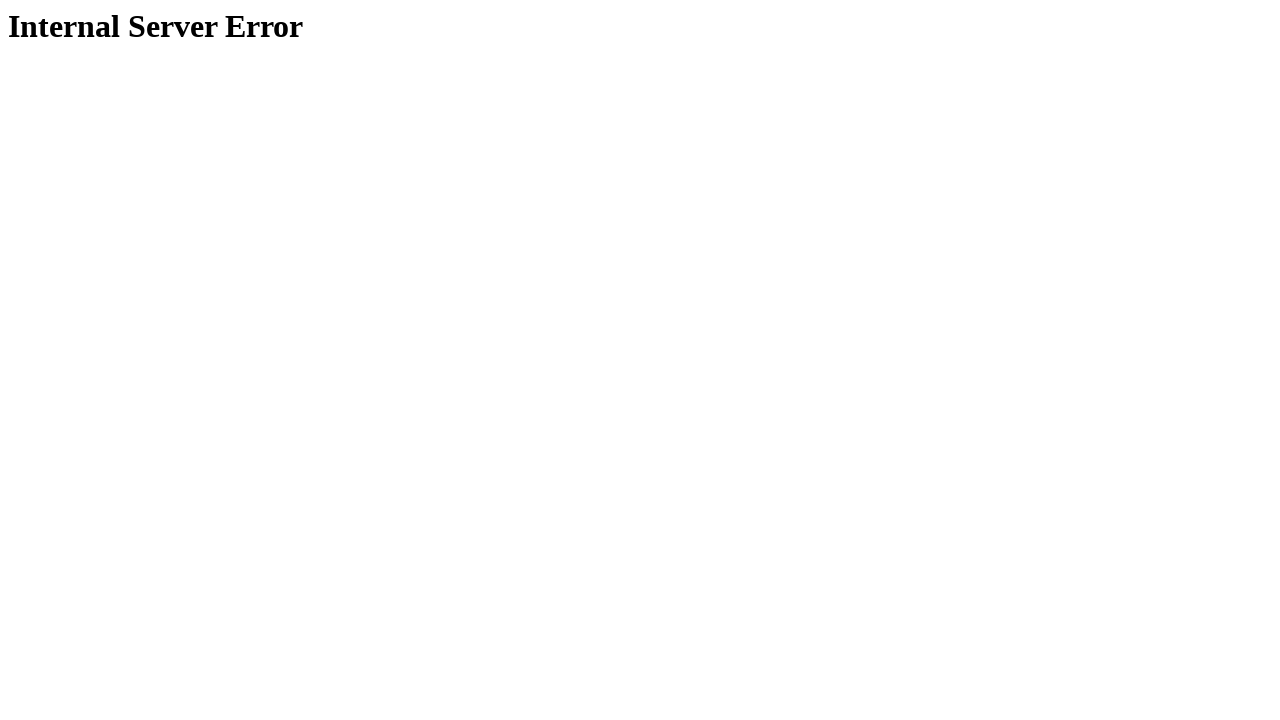

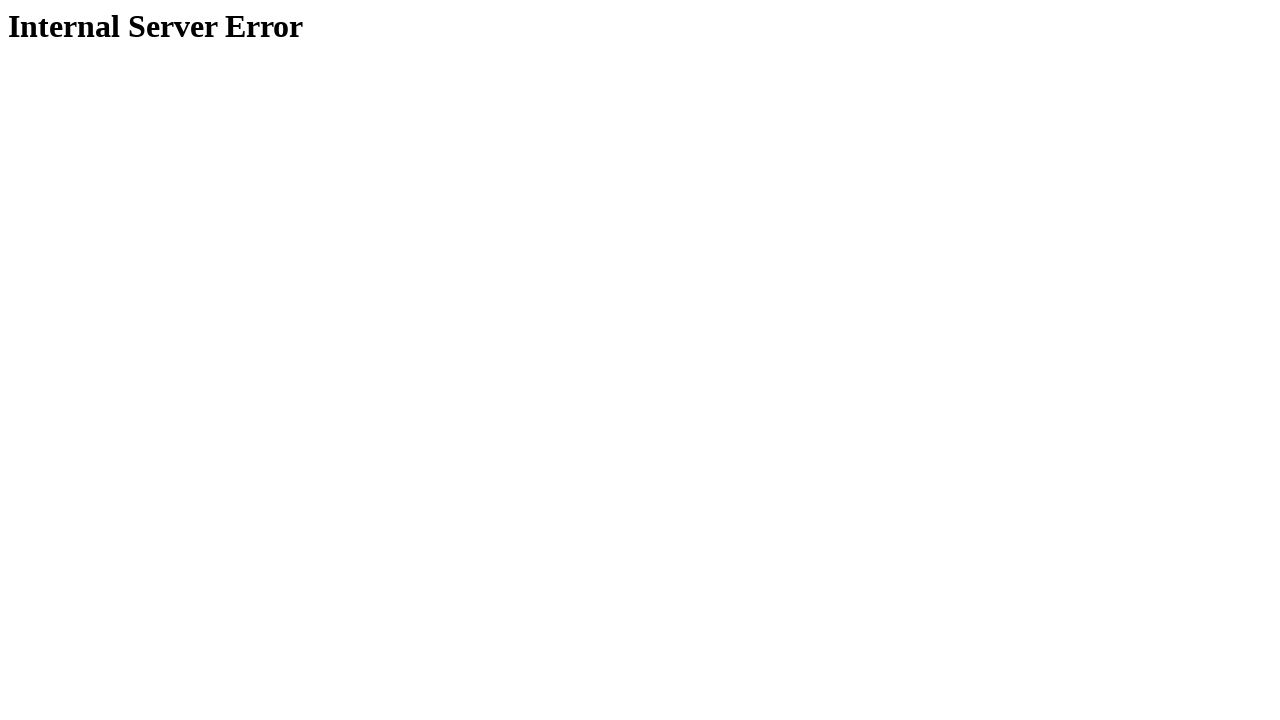